Tests partial link text locator by finding and clicking the "Sign In" link on Netflix homepage

Starting URL: https://www.netflix.com/in/

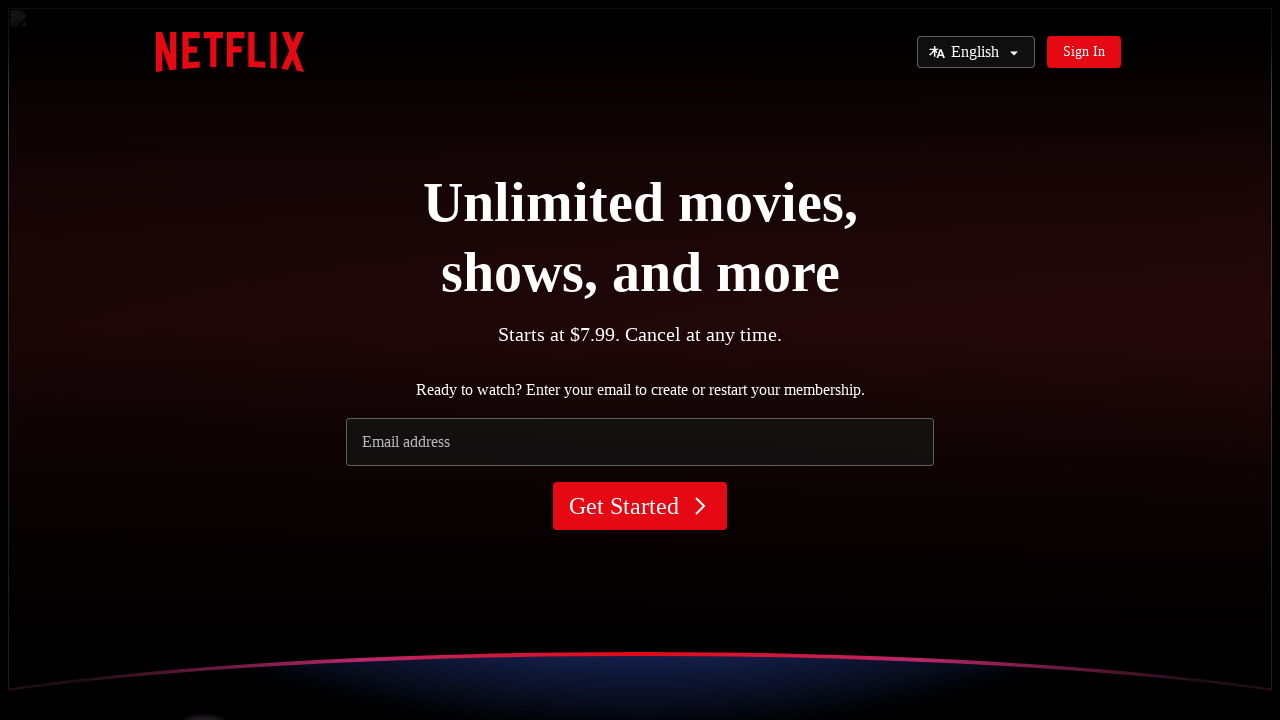

Clicked 'Sign In' link using partial link text locator on Netflix homepage at (1084, 52) on a:has-text('Sign In')
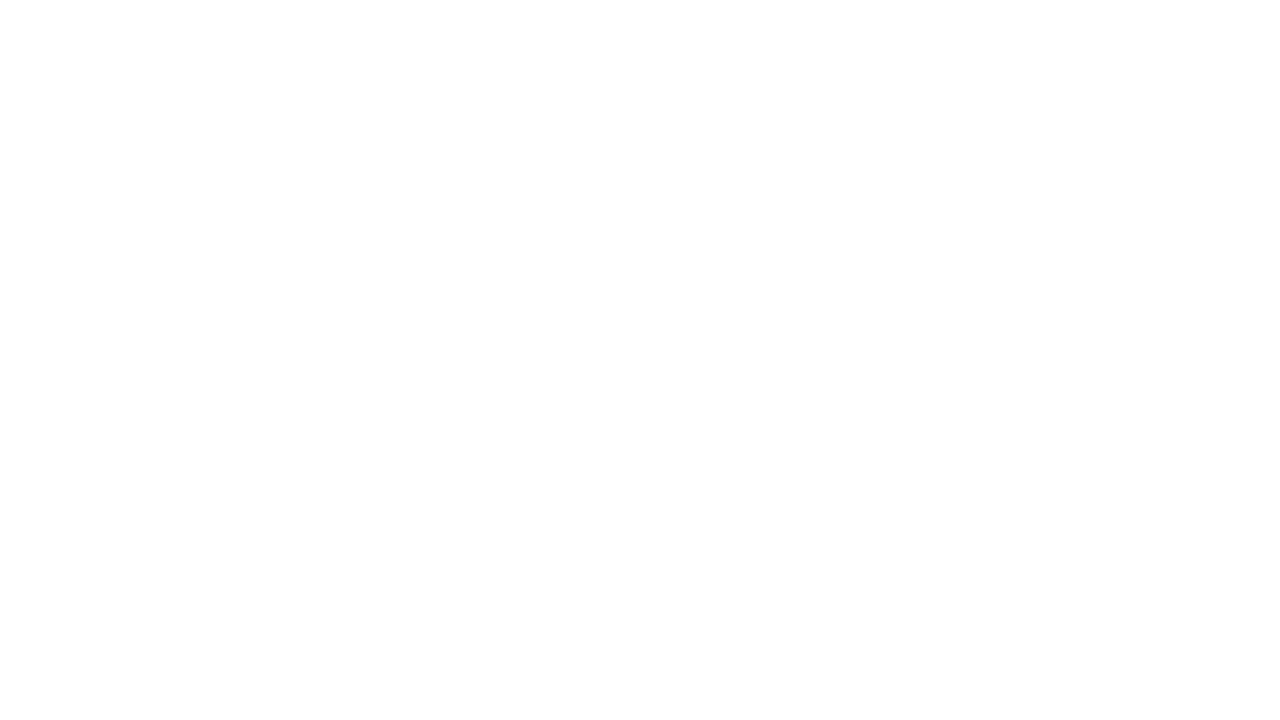

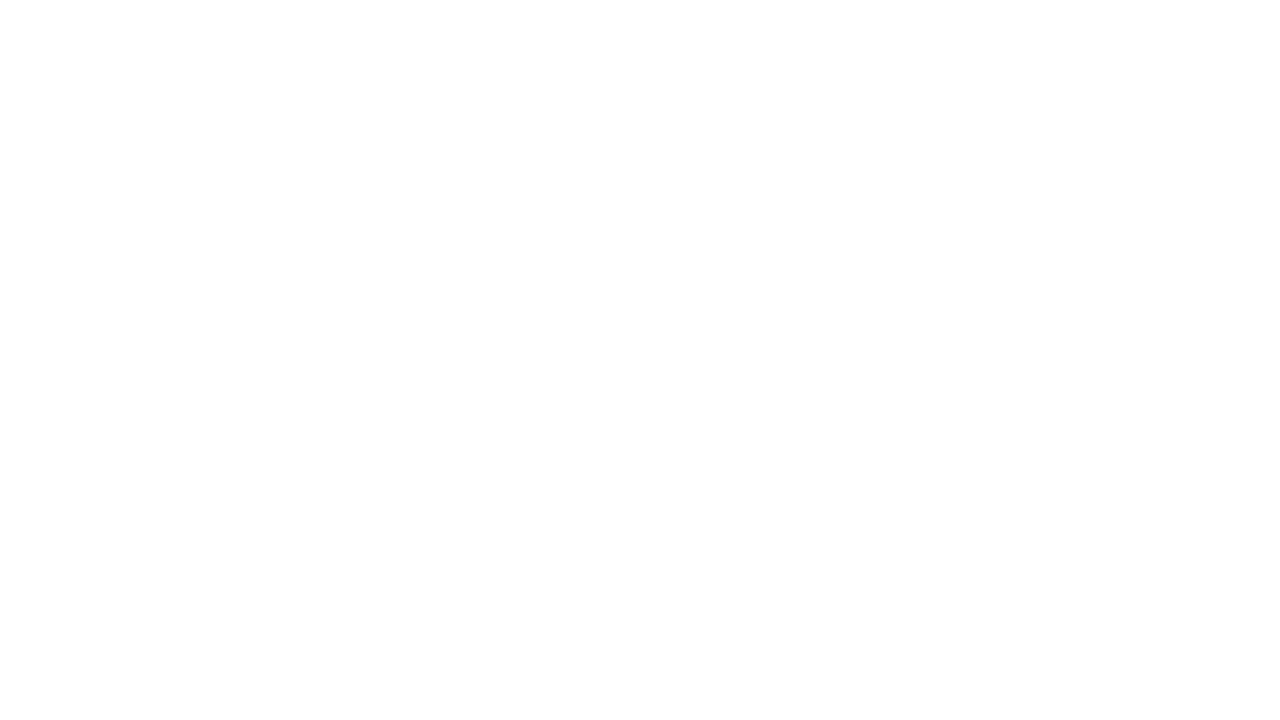